Tests that todo data persists after page reload

Starting URL: https://demo.playwright.dev/todomvc

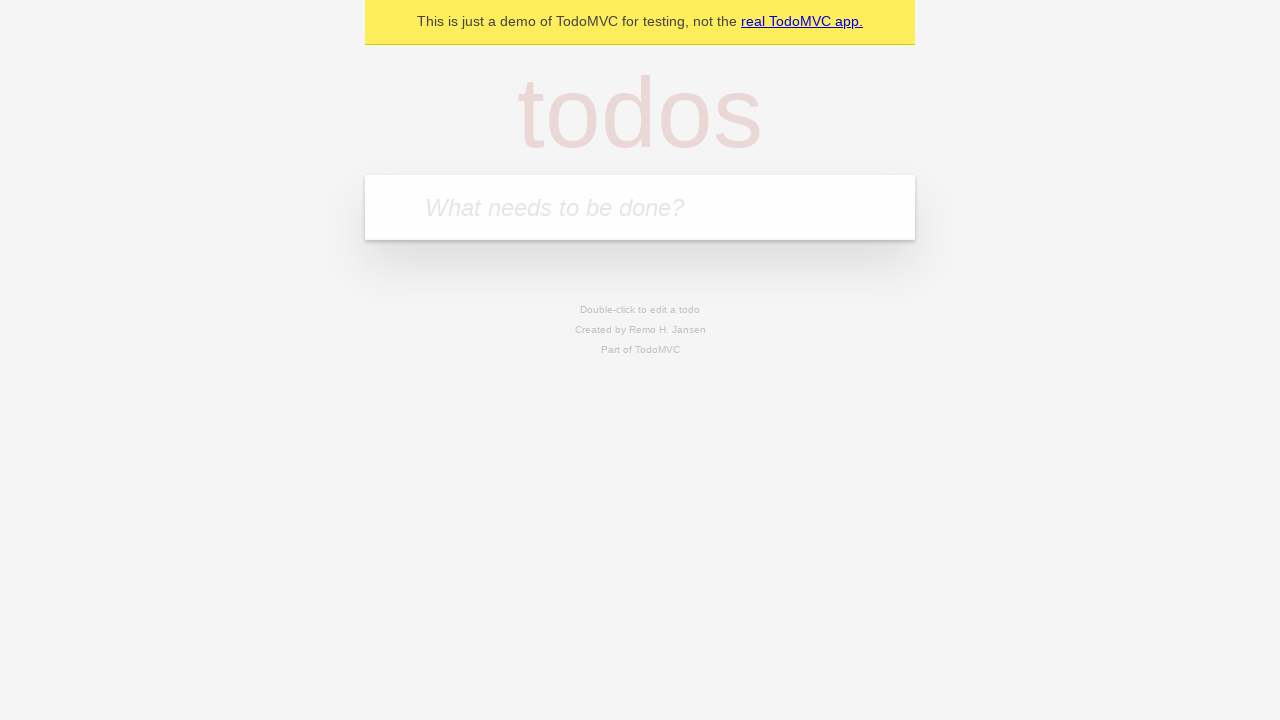

Filled todo input with 'buy some cheese' on internal:attr=[placeholder="What needs to be done?"i]
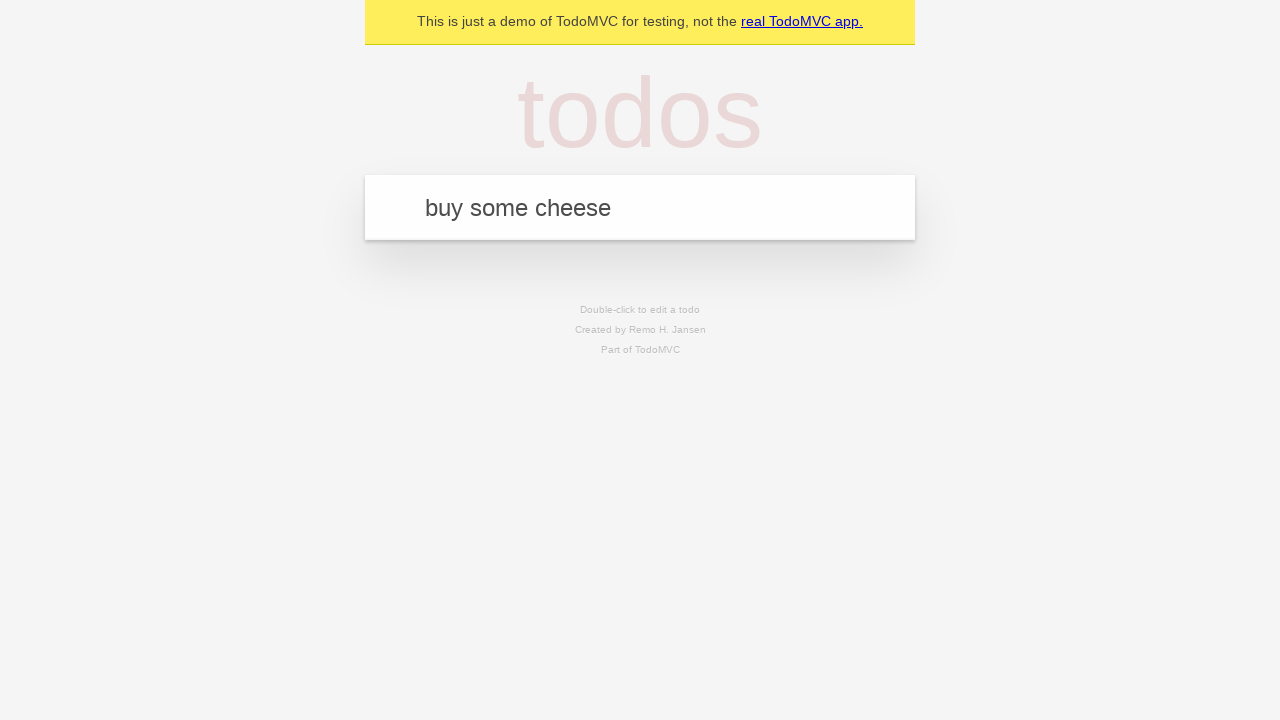

Pressed Enter to create first todo item on internal:attr=[placeholder="What needs to be done?"i]
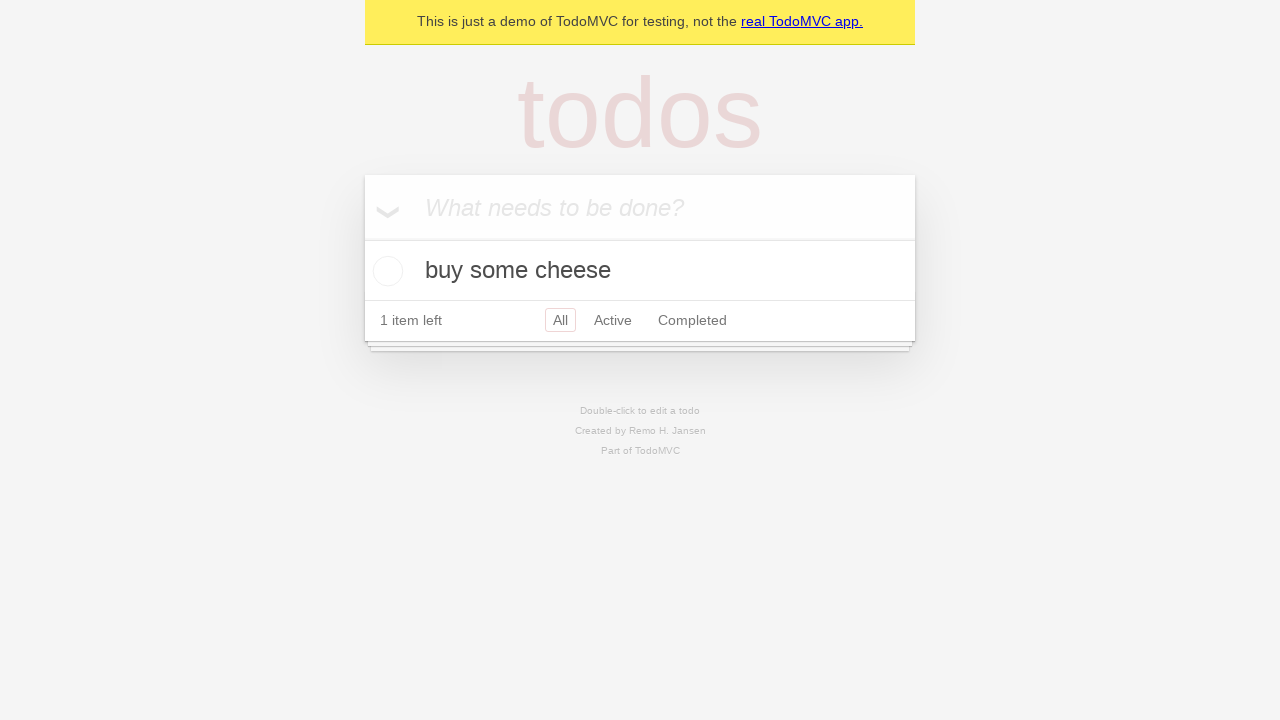

Filled todo input with 'feed the cat' on internal:attr=[placeholder="What needs to be done?"i]
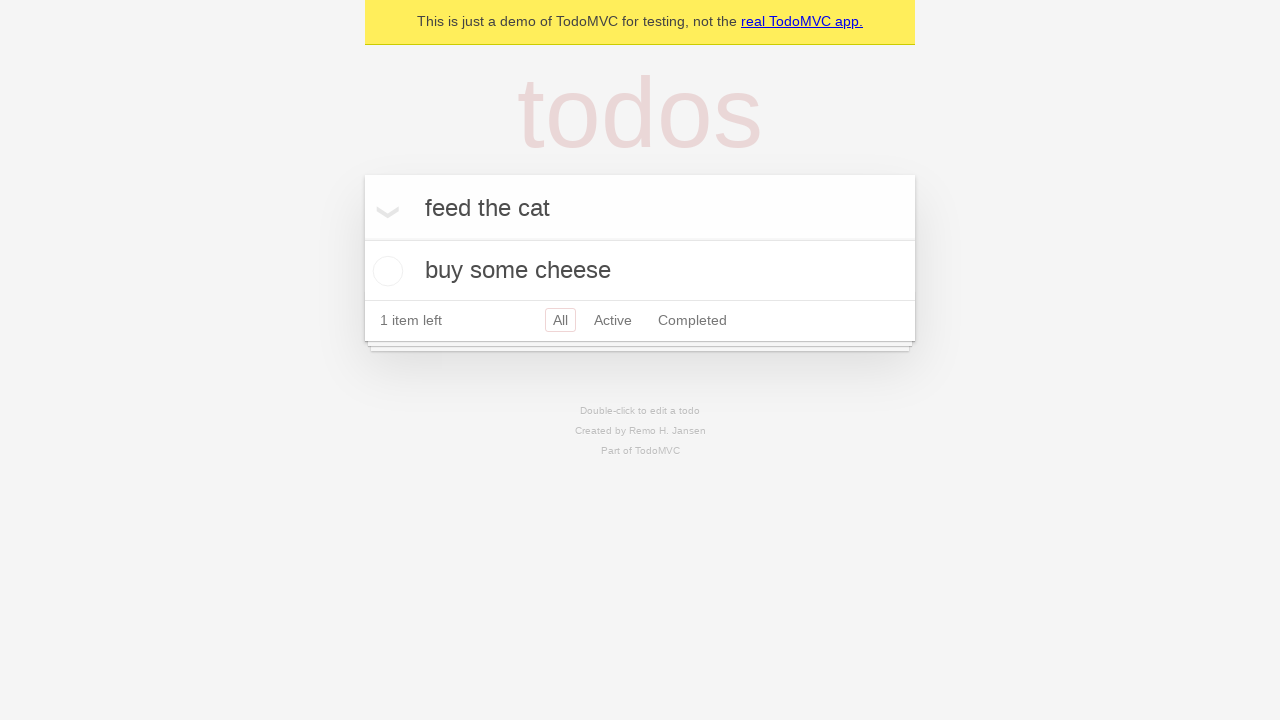

Pressed Enter to create second todo item on internal:attr=[placeholder="What needs to be done?"i]
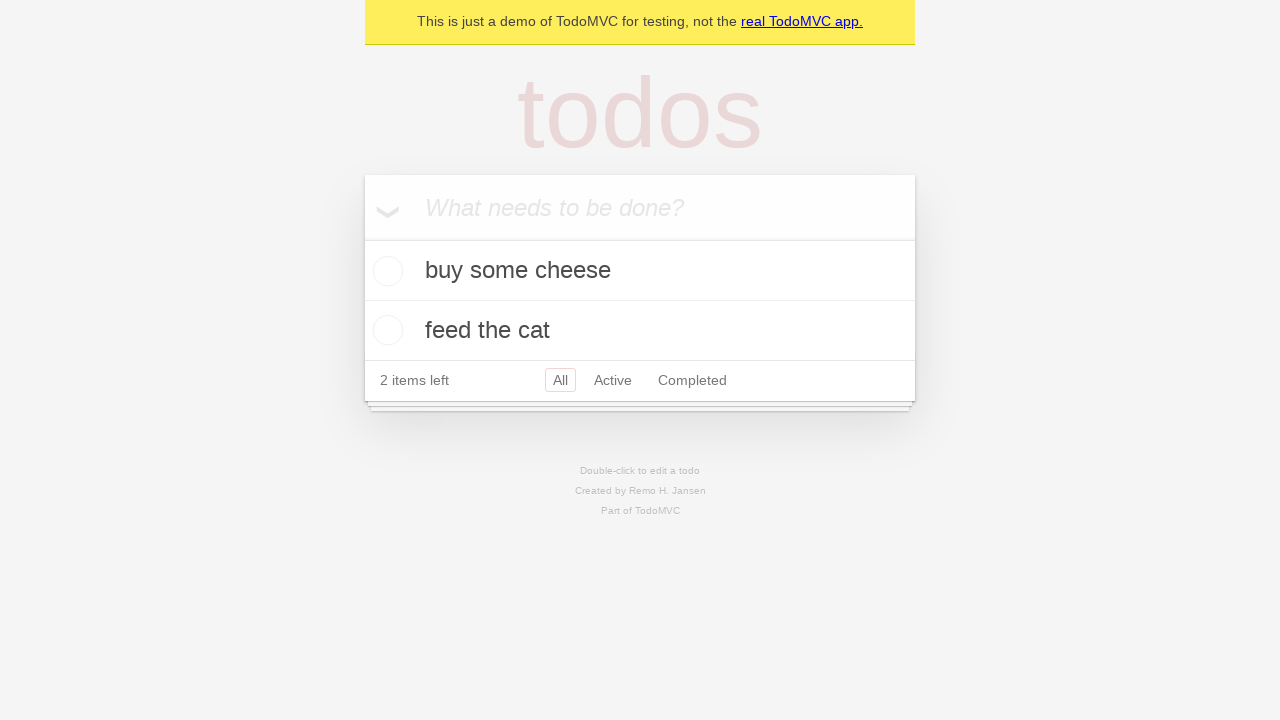

Checked the first todo item at (385, 271) on internal:testid=[data-testid="todo-item"s] >> nth=0 >> internal:role=checkbox
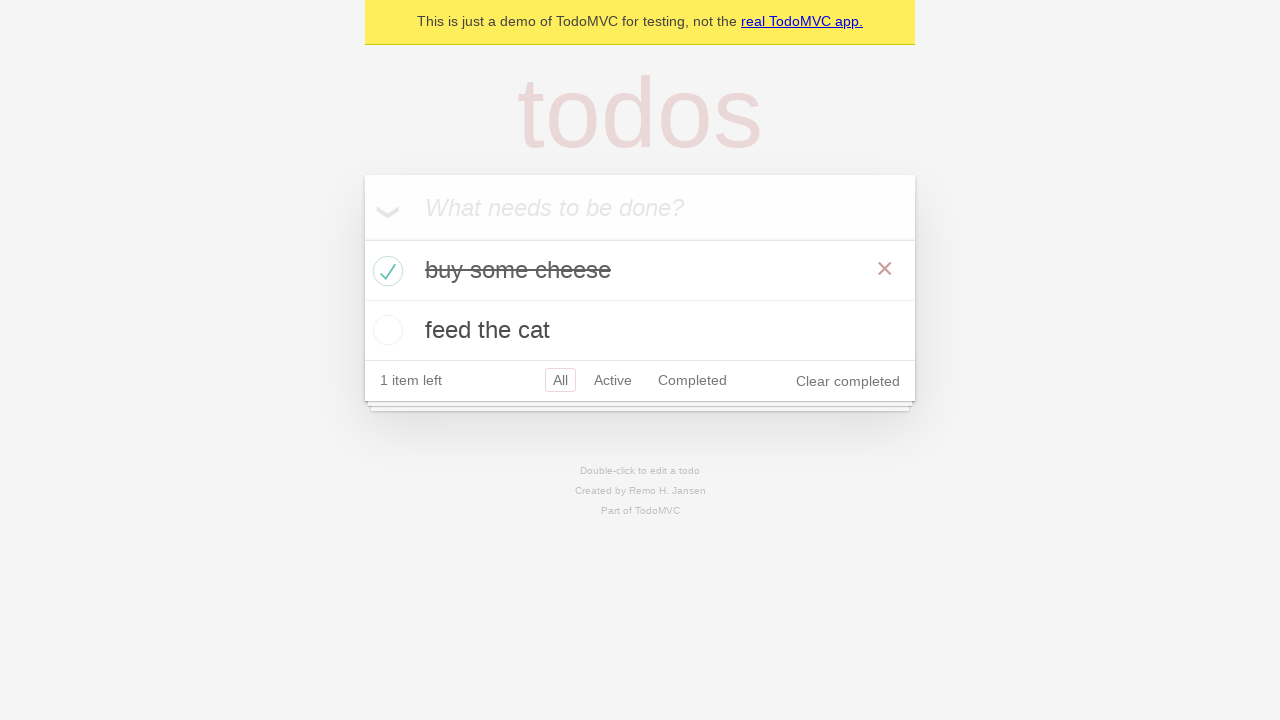

Reloaded the page
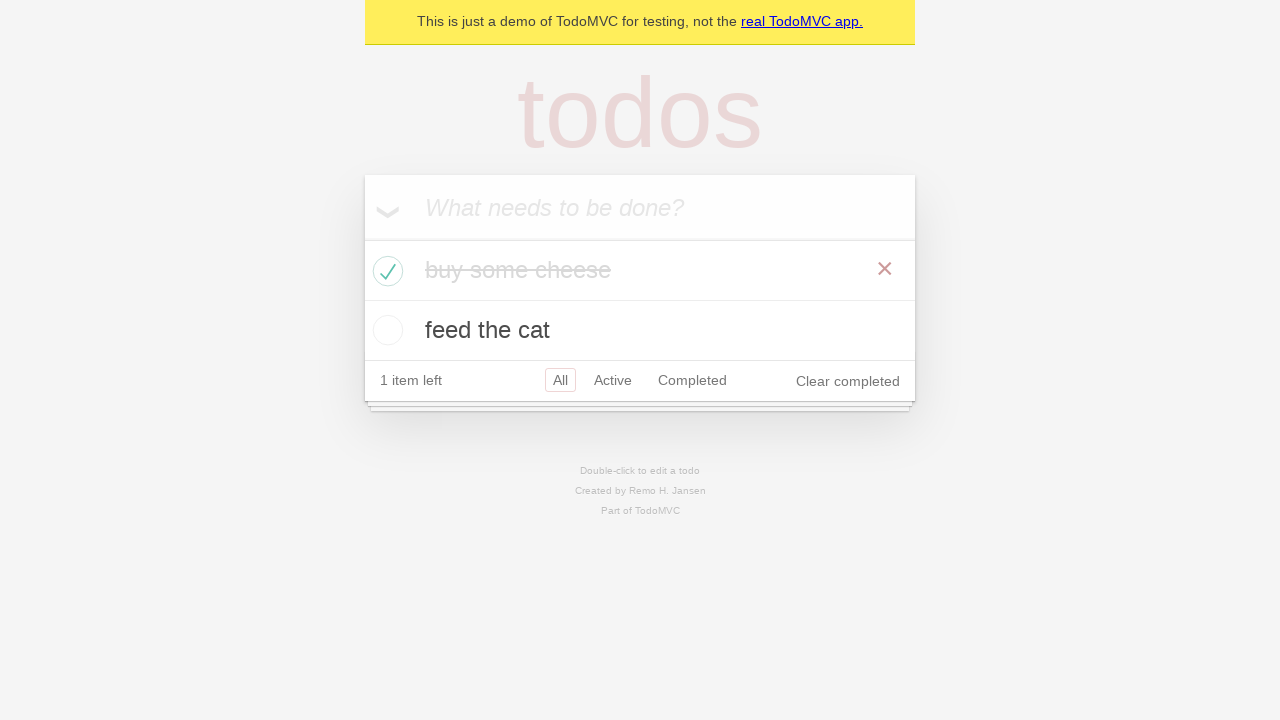

Verified that todo items persisted after page reload
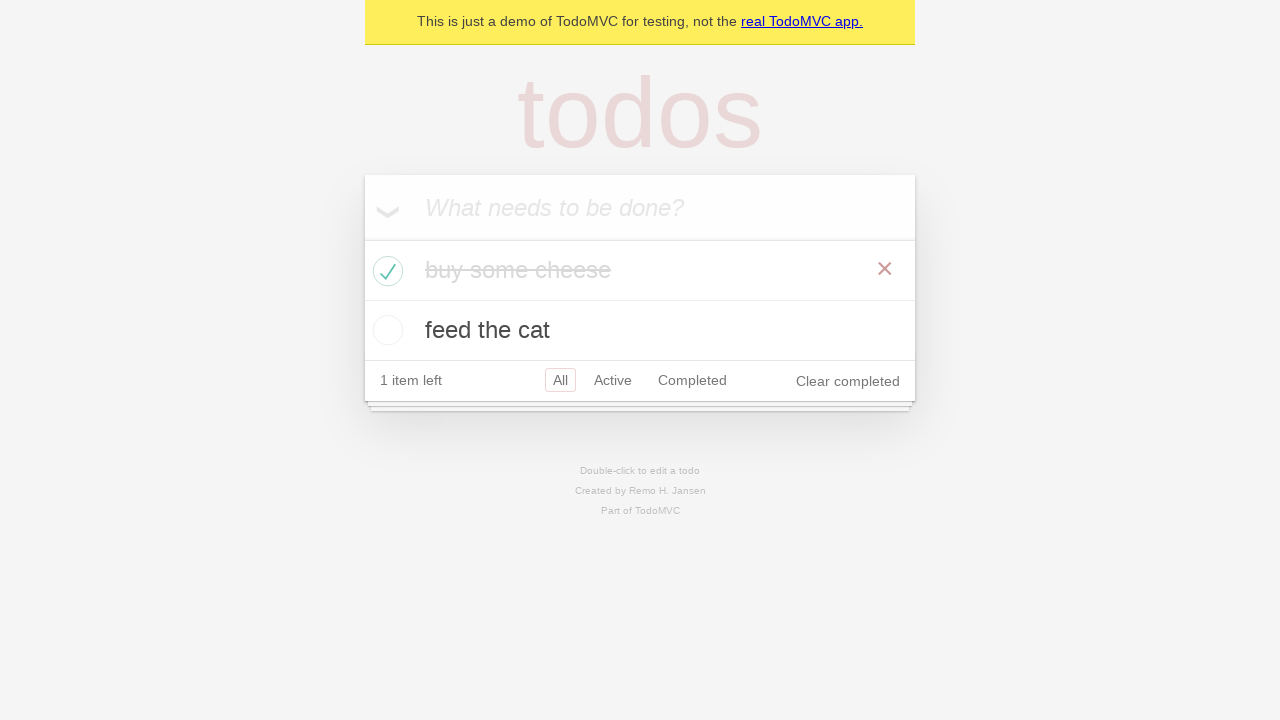

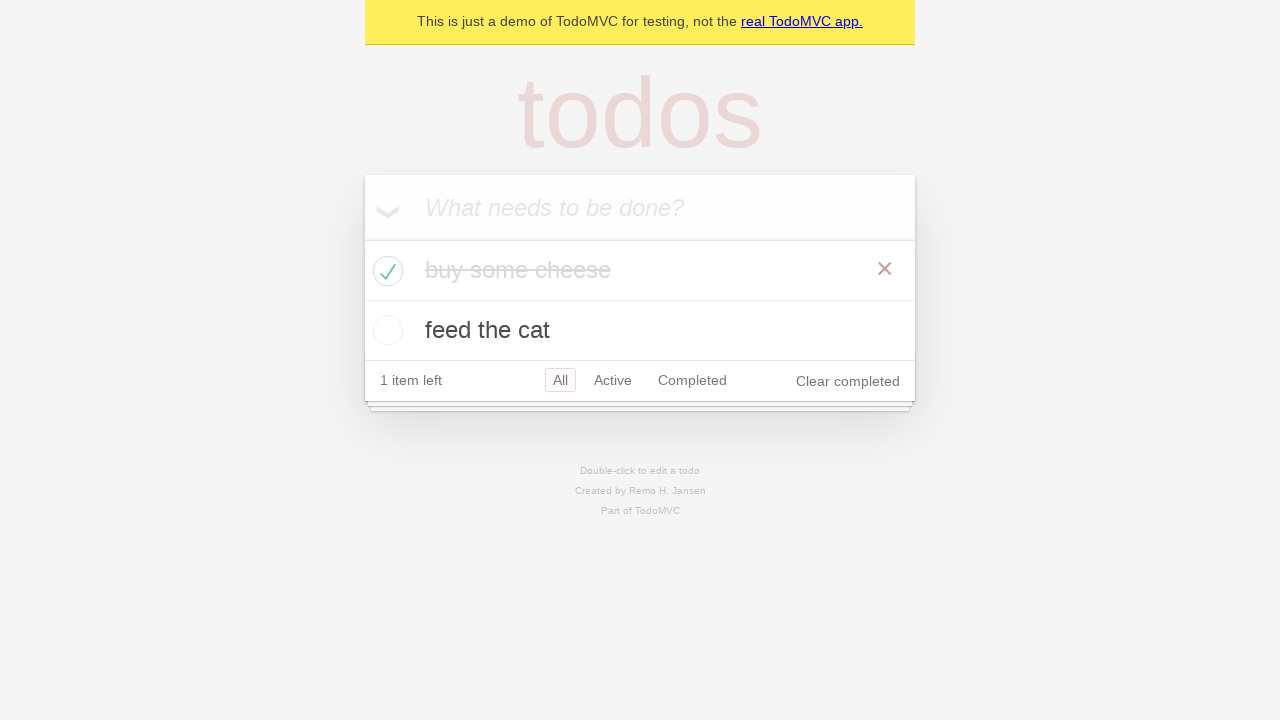